Tests browser window switching functionality by clicking a button that opens a new tab, then switching between the original and new windows.

Starting URL: http://formy-project.herokuapp.com/switch-window

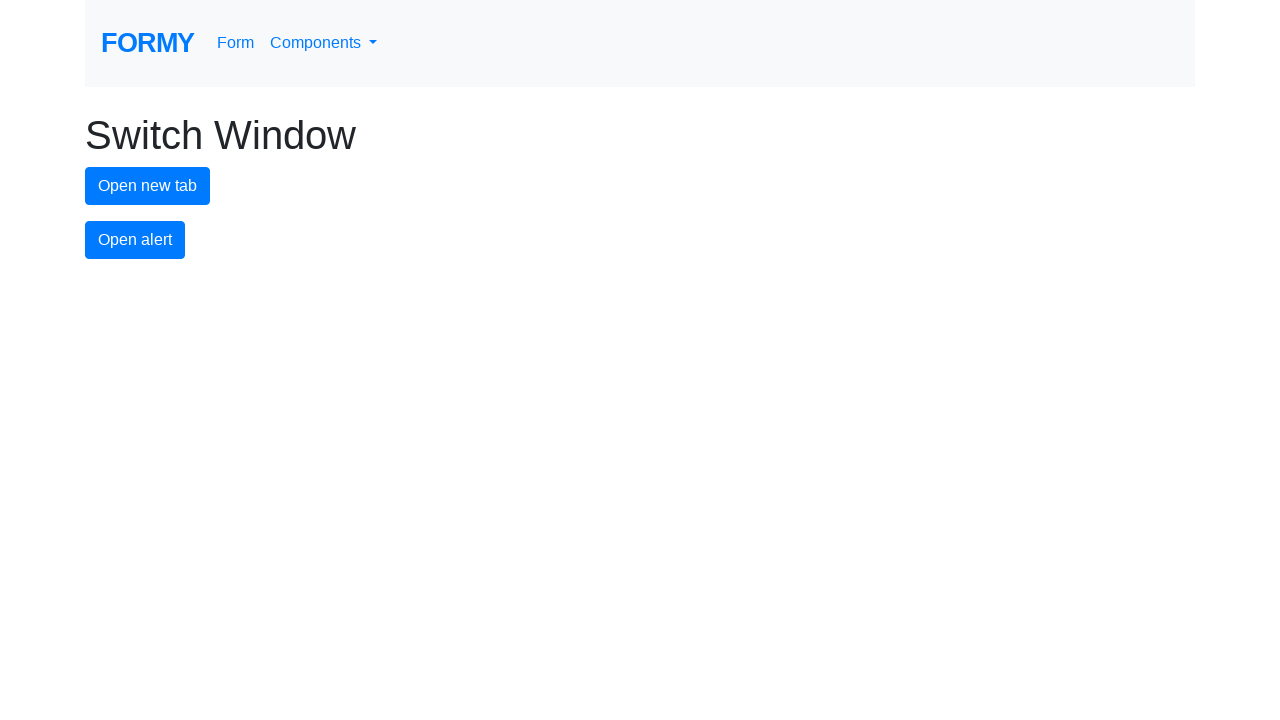

Clicked new tab button to open a new window at (148, 186) on #new-tab-button
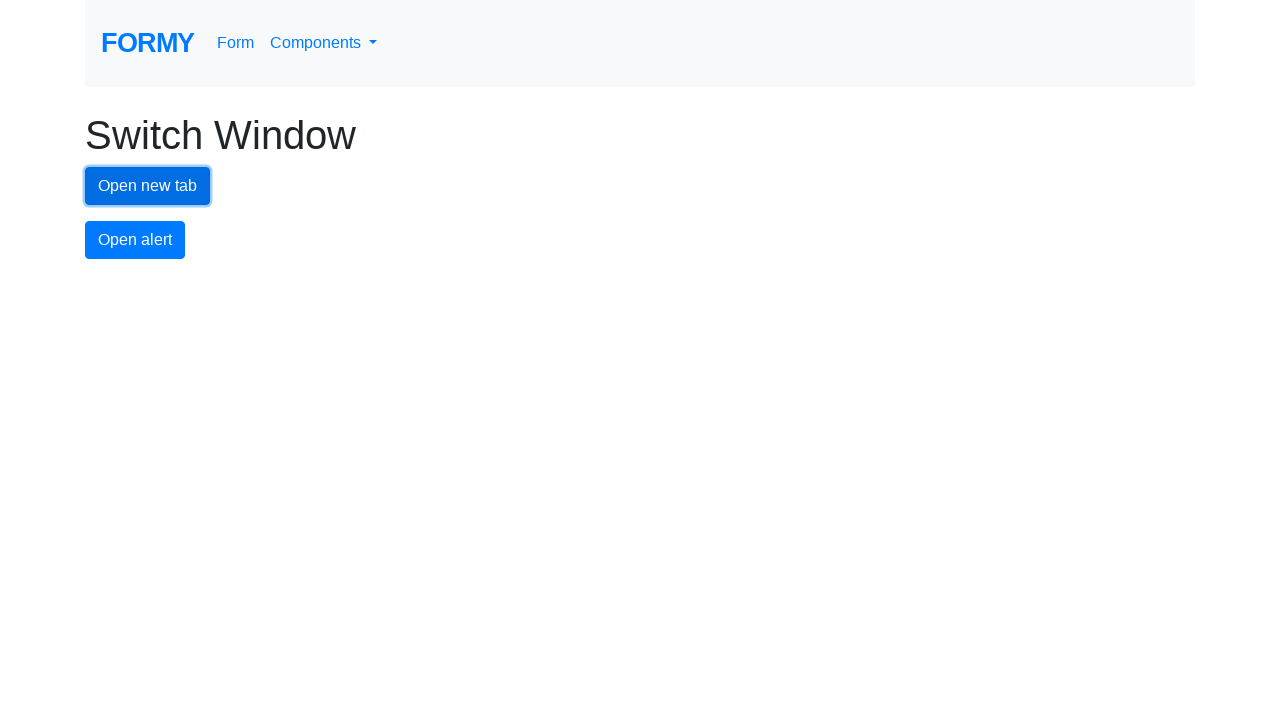

New tab opened and captured at (148, 186) on #new-tab-button
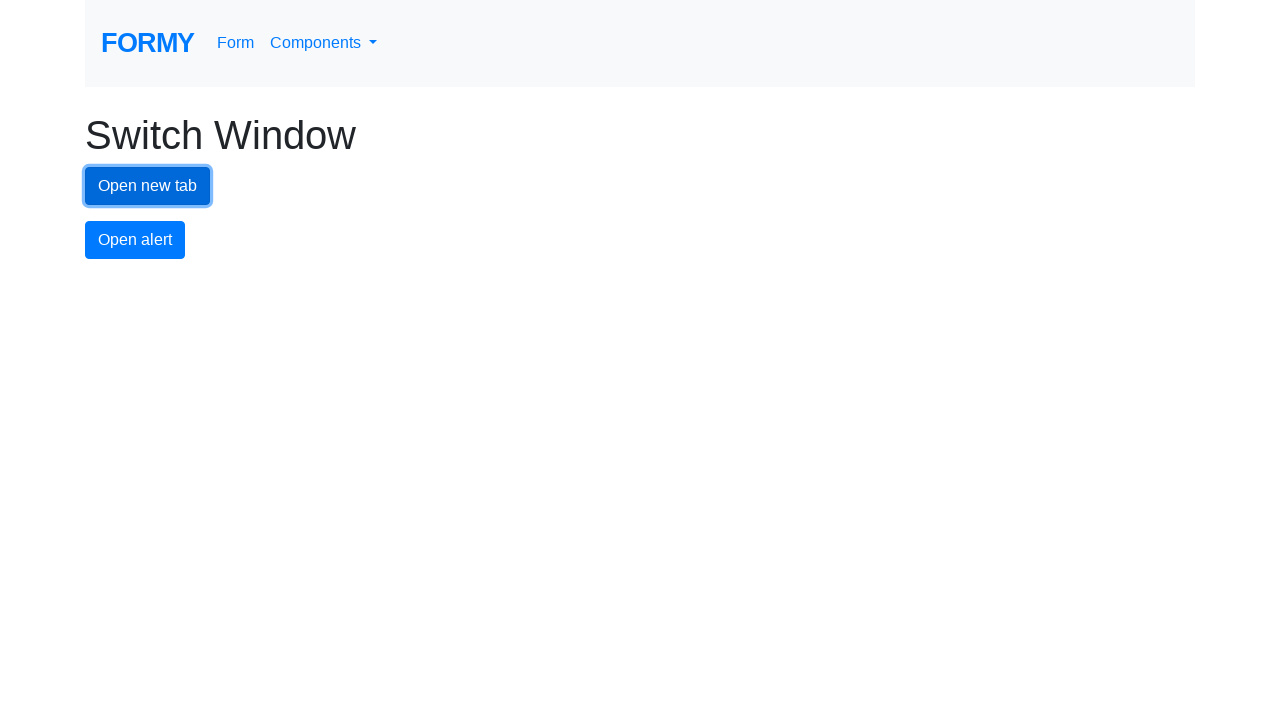

New page object retrieved from opened tab
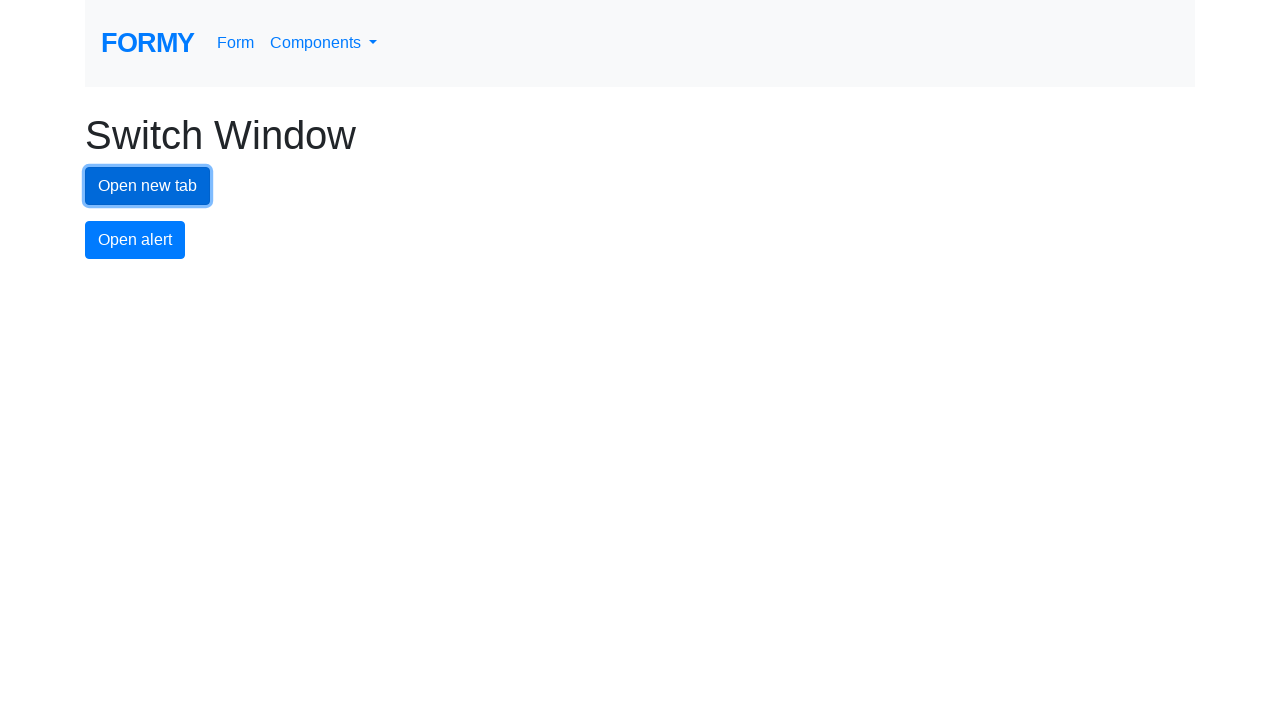

Switched back to original window
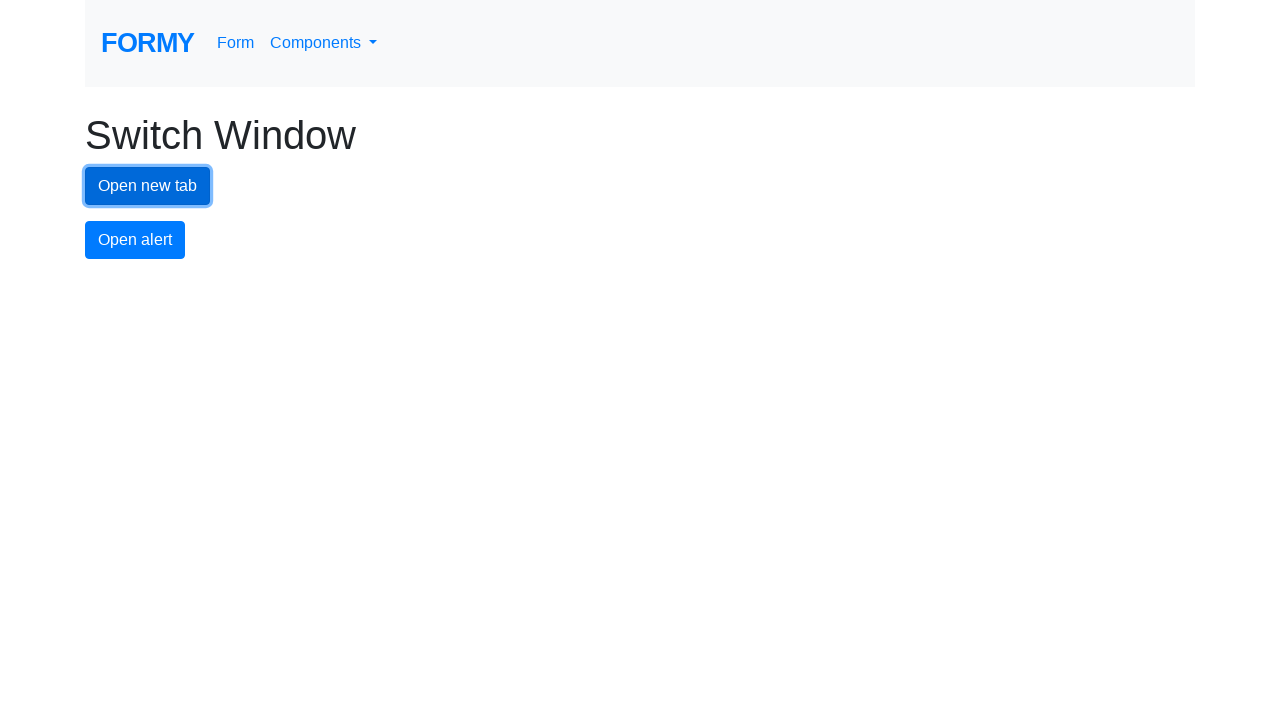

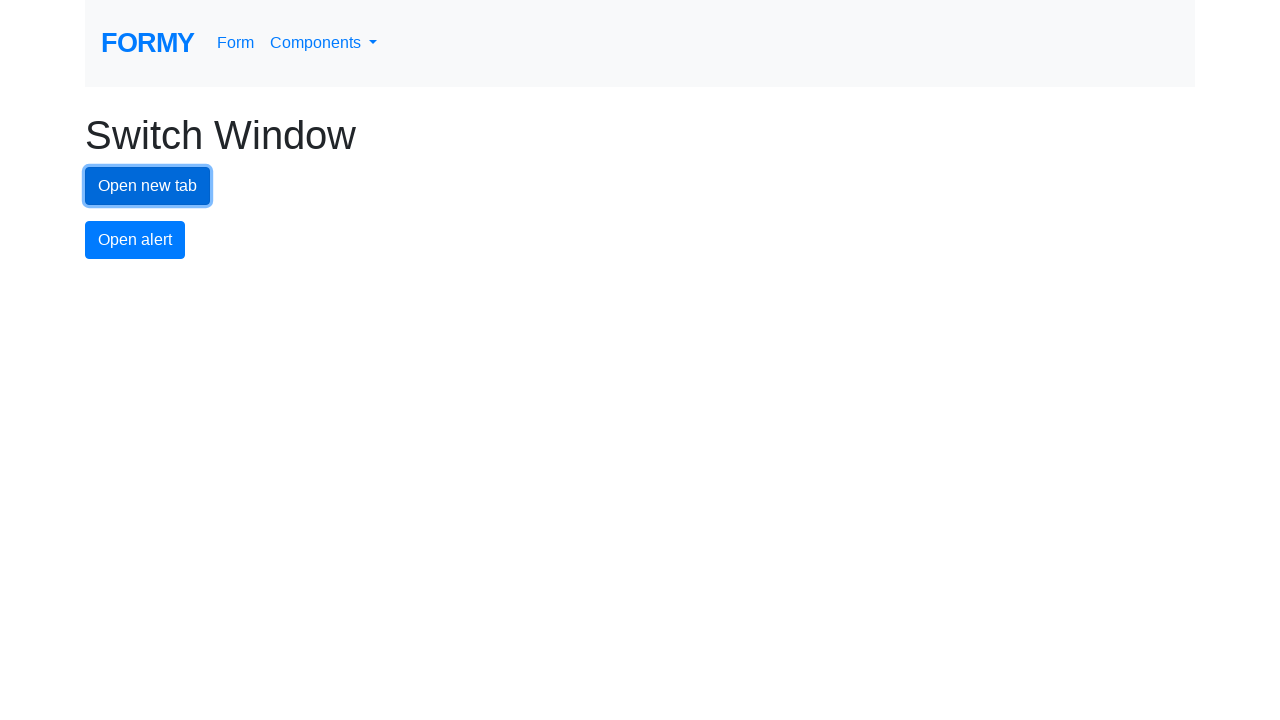